Tests JavaScript prompt by clicking the third button, entering text in the prompt, accepting it, and verifying the result contains the entered text

Starting URL: https://the-internet.herokuapp.com/javascript_alerts

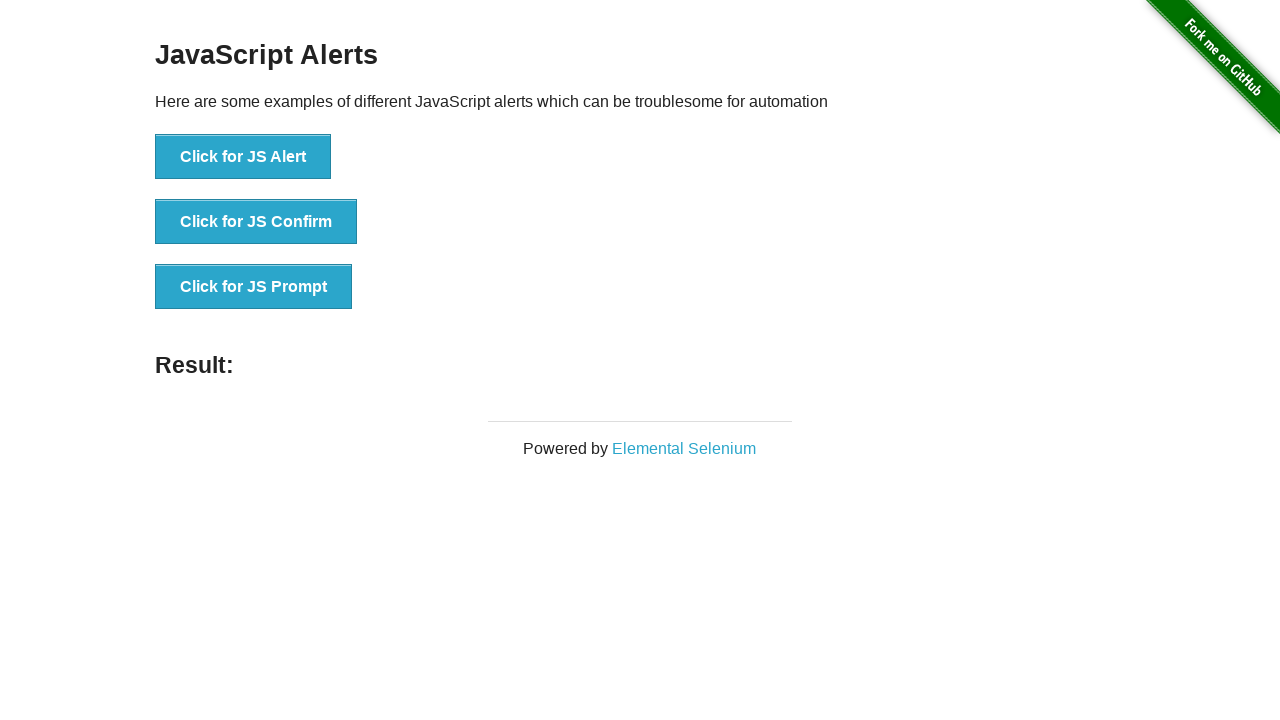

Set up dialog handler to accept prompt with 'Maria'
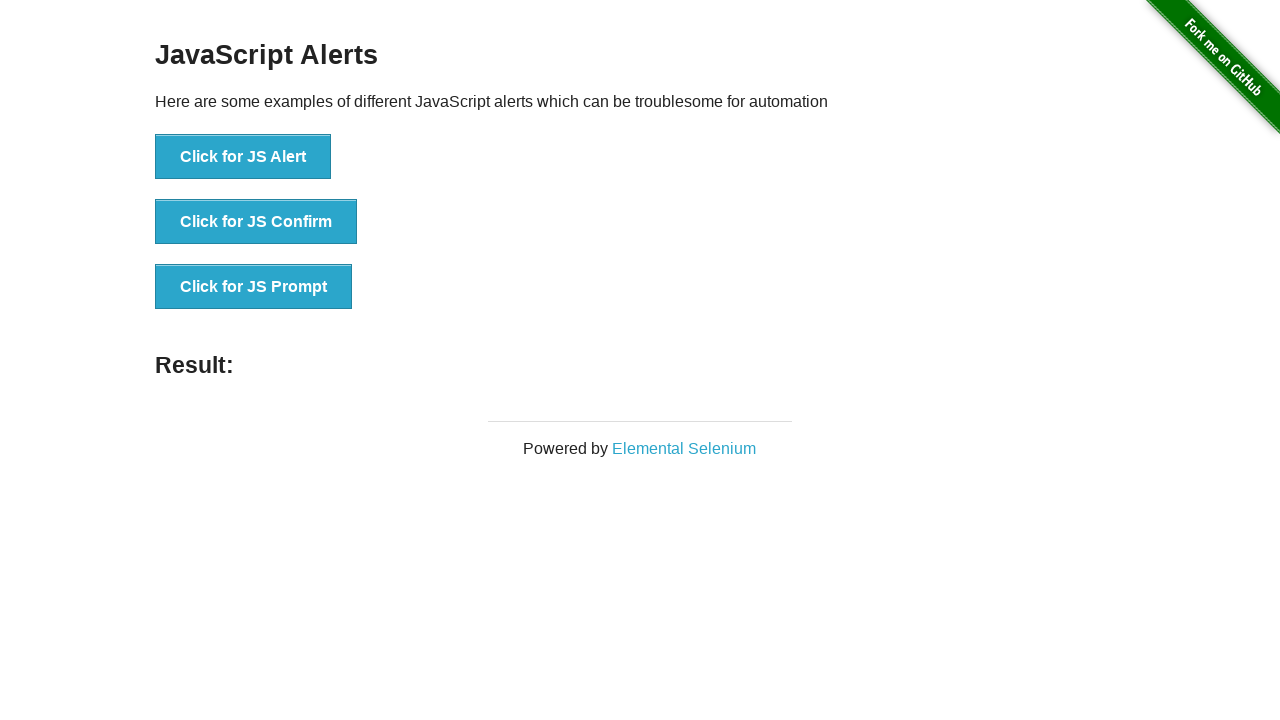

Clicked the JS Prompt button at (254, 287) on text='Click for JS Prompt'
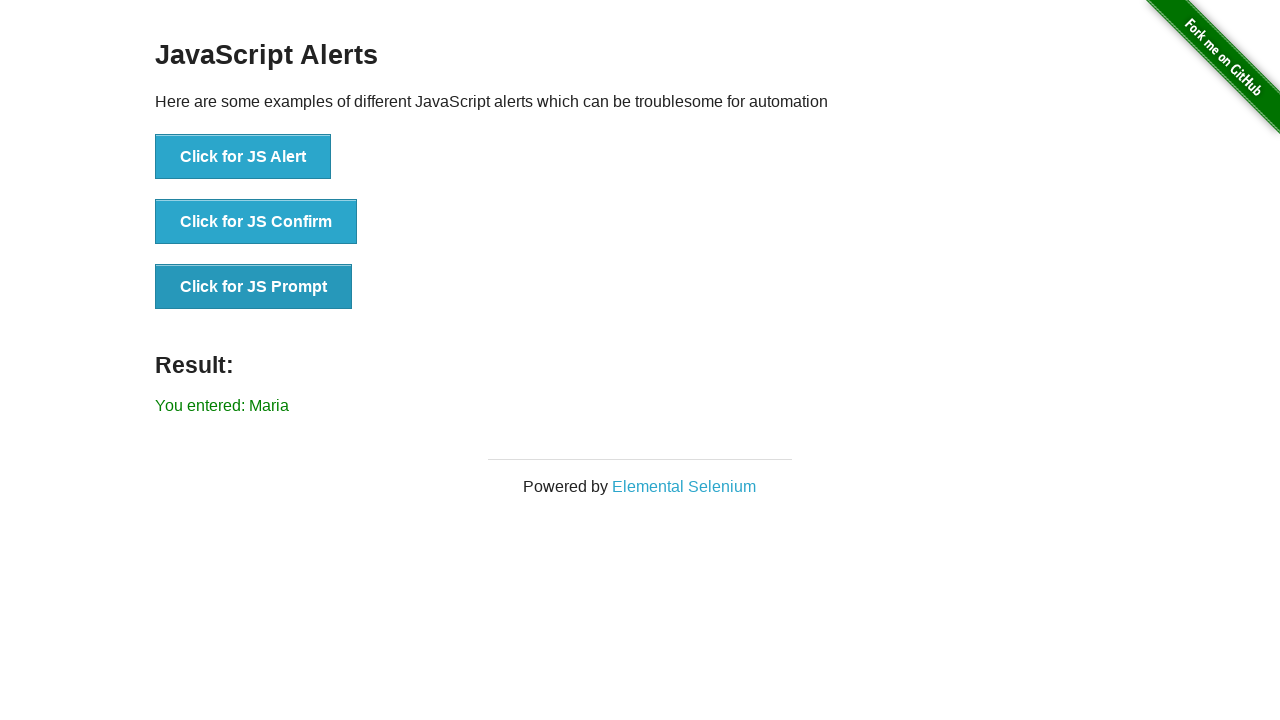

Verified result contains 'You entered: Maria'
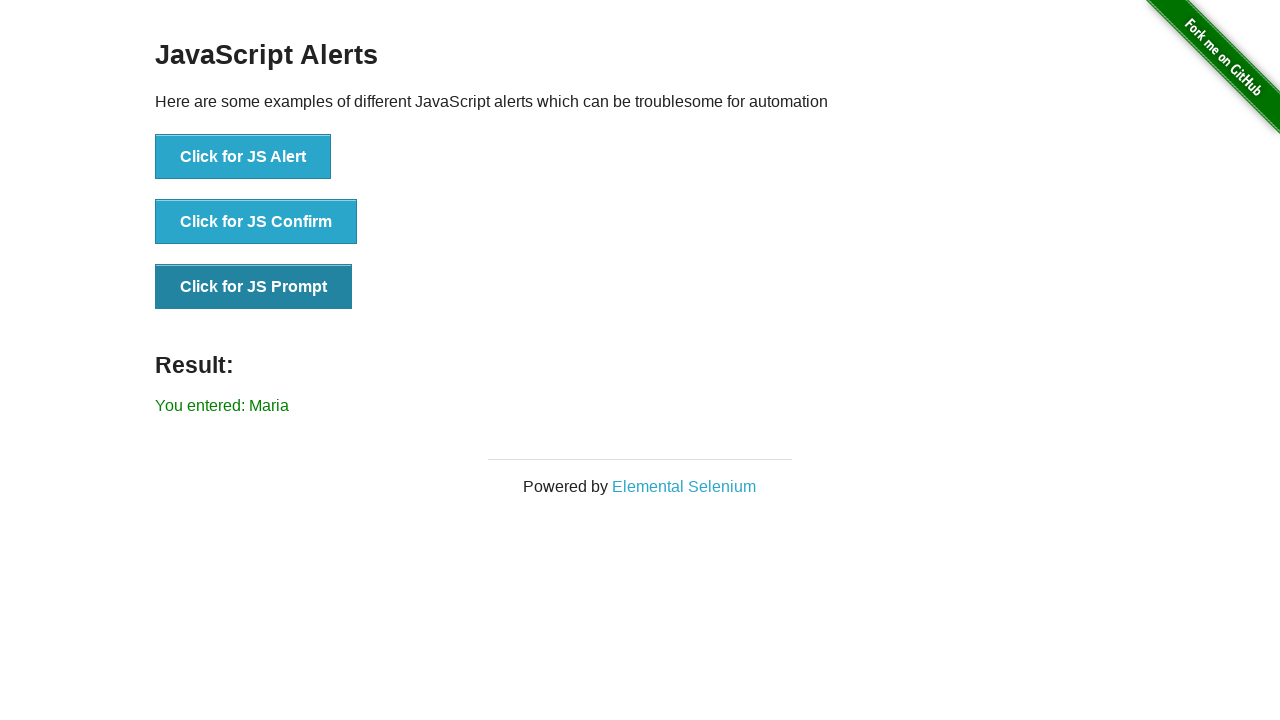

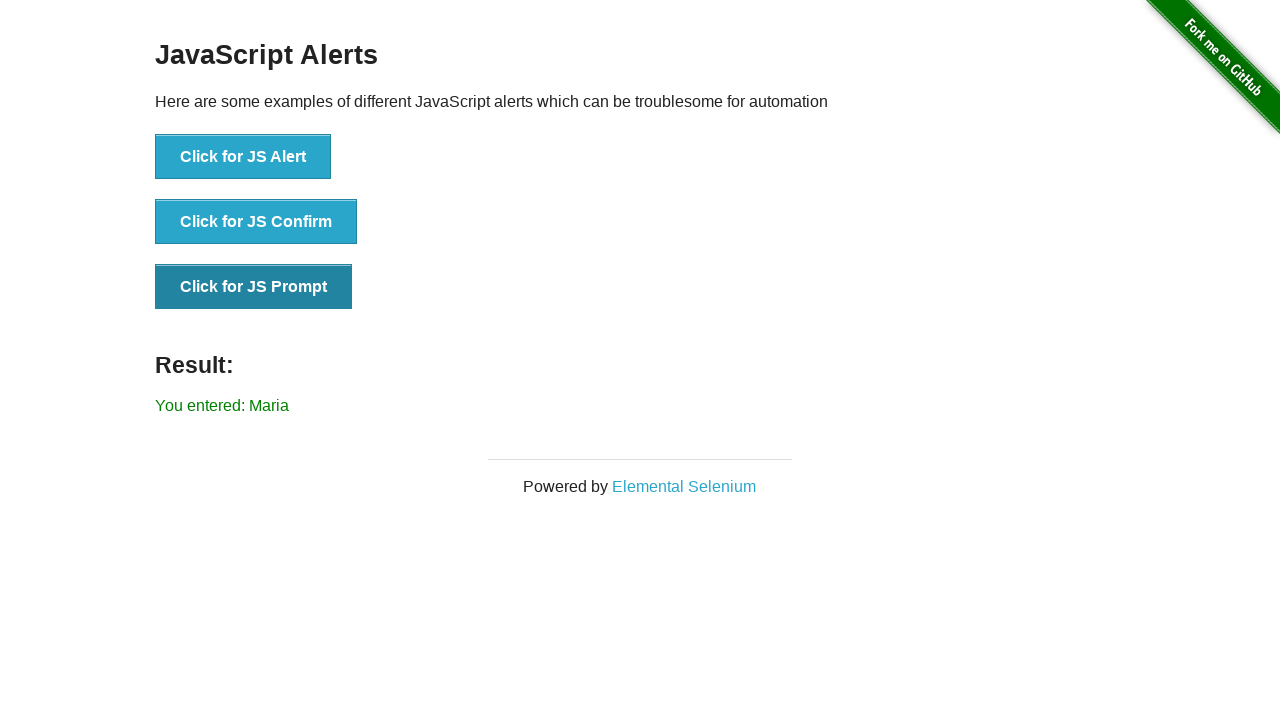